Navigates to the Time and Date website and verifies the page loads by checking for the presence of a country selector element

Starting URL: https://www.timeanddate.com/

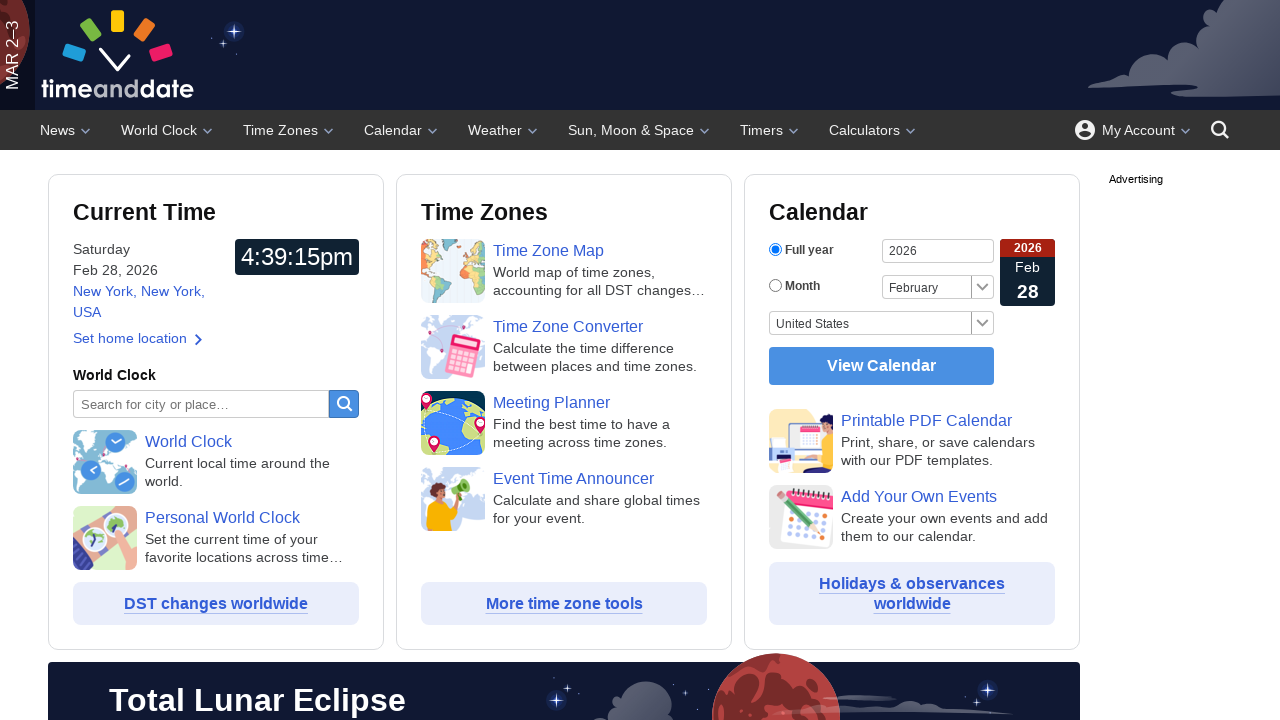

Page DOM content loaded
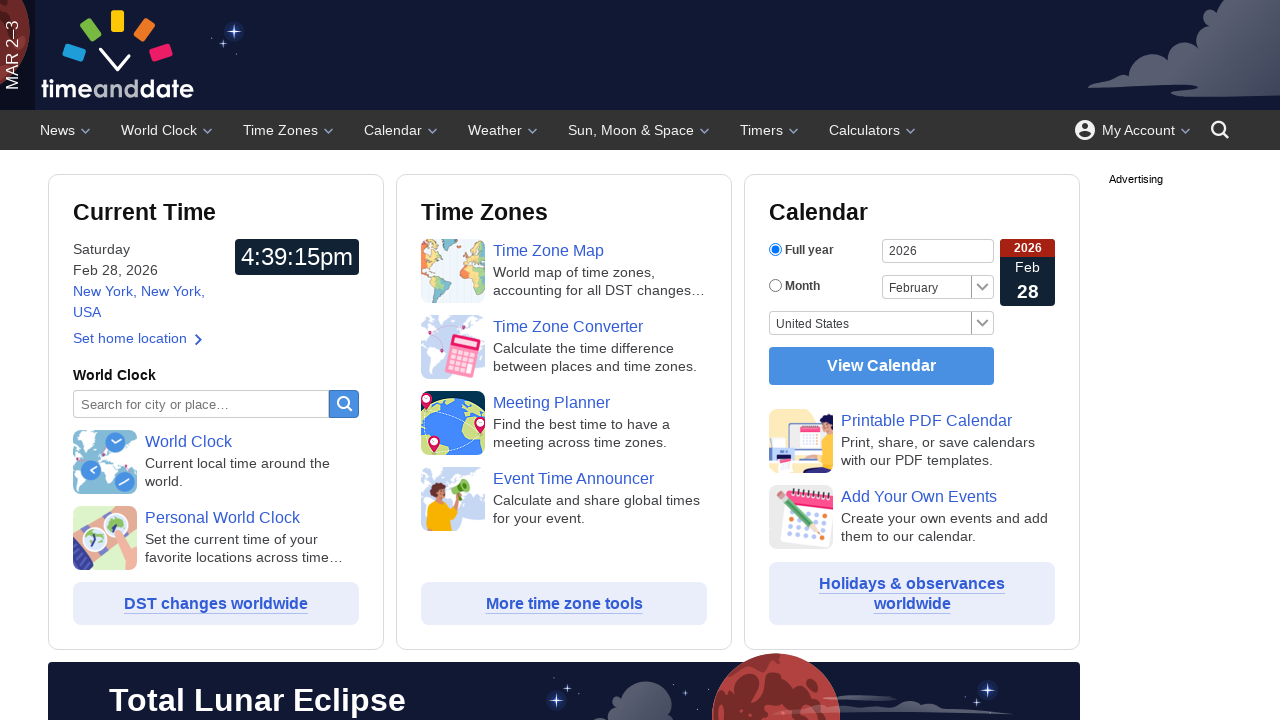

Body element is present on the page
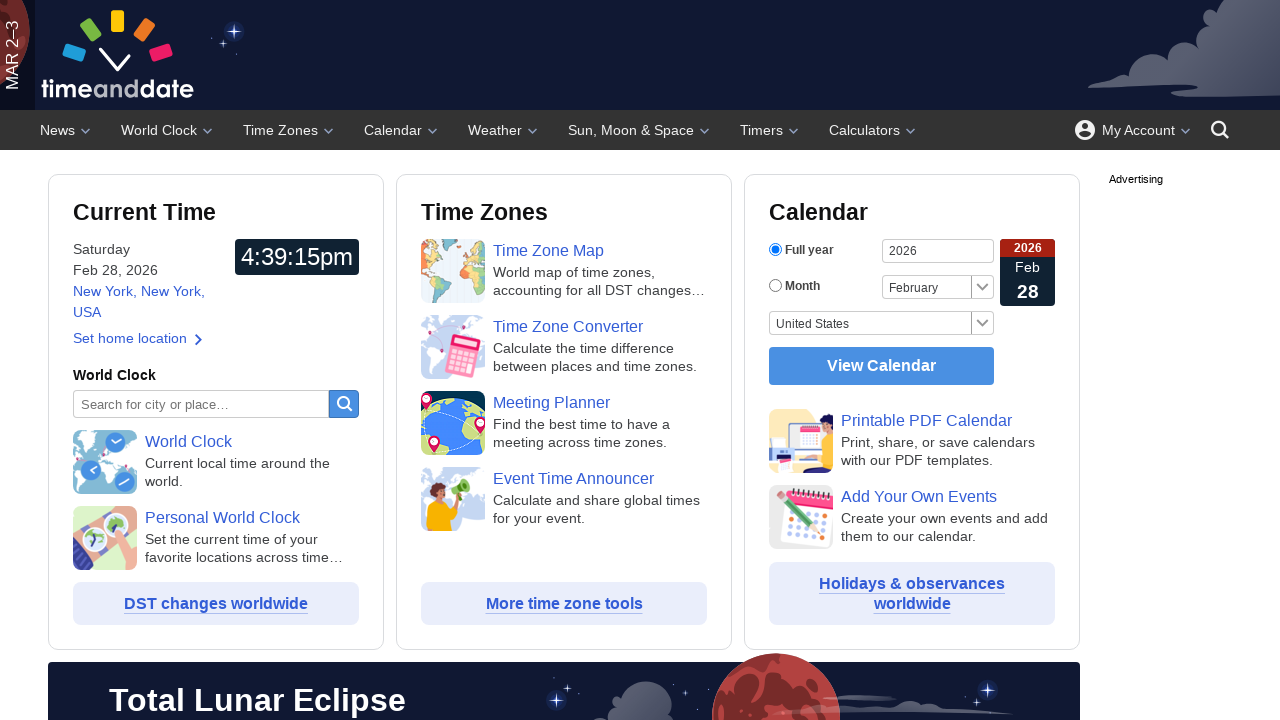

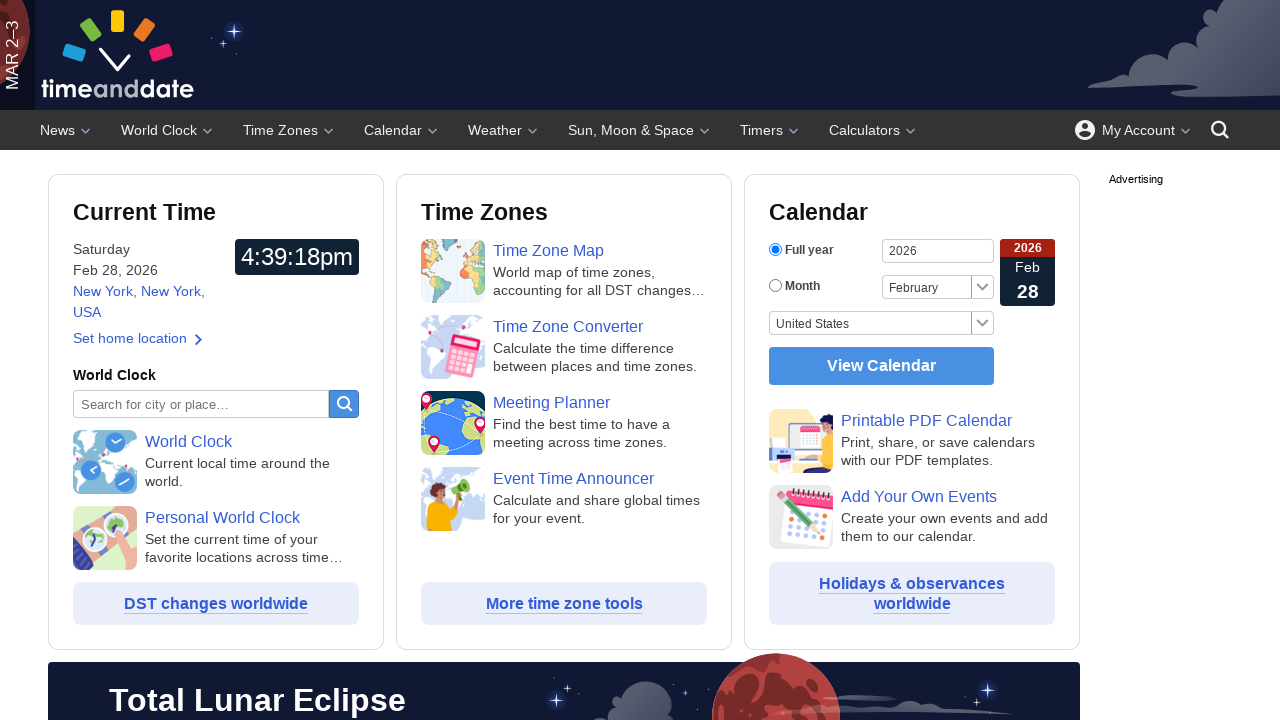